Tests selecting the 1st day of the next month by opening the date picker, clicking next month, and selecting day 1.

Starting URL: https://seleniumui.moderntester.pl/datepicker.php

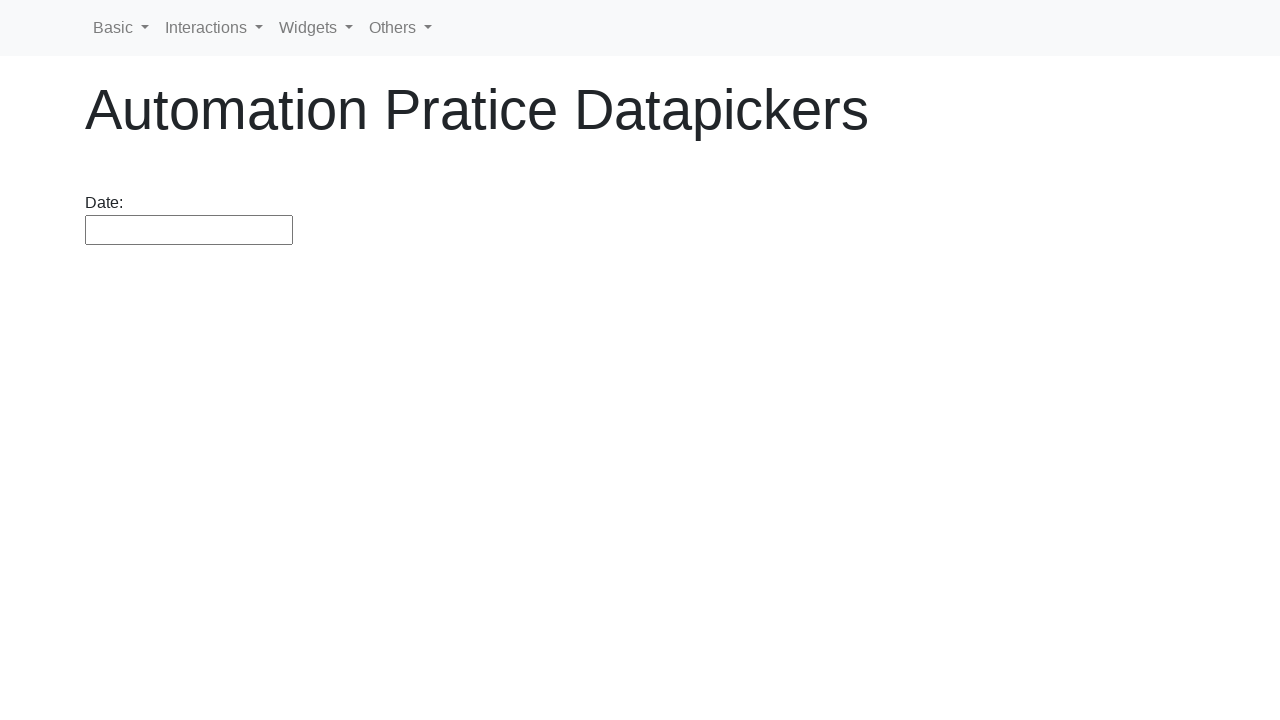

Clicked on datepicker to open it at (189, 230) on #datepicker
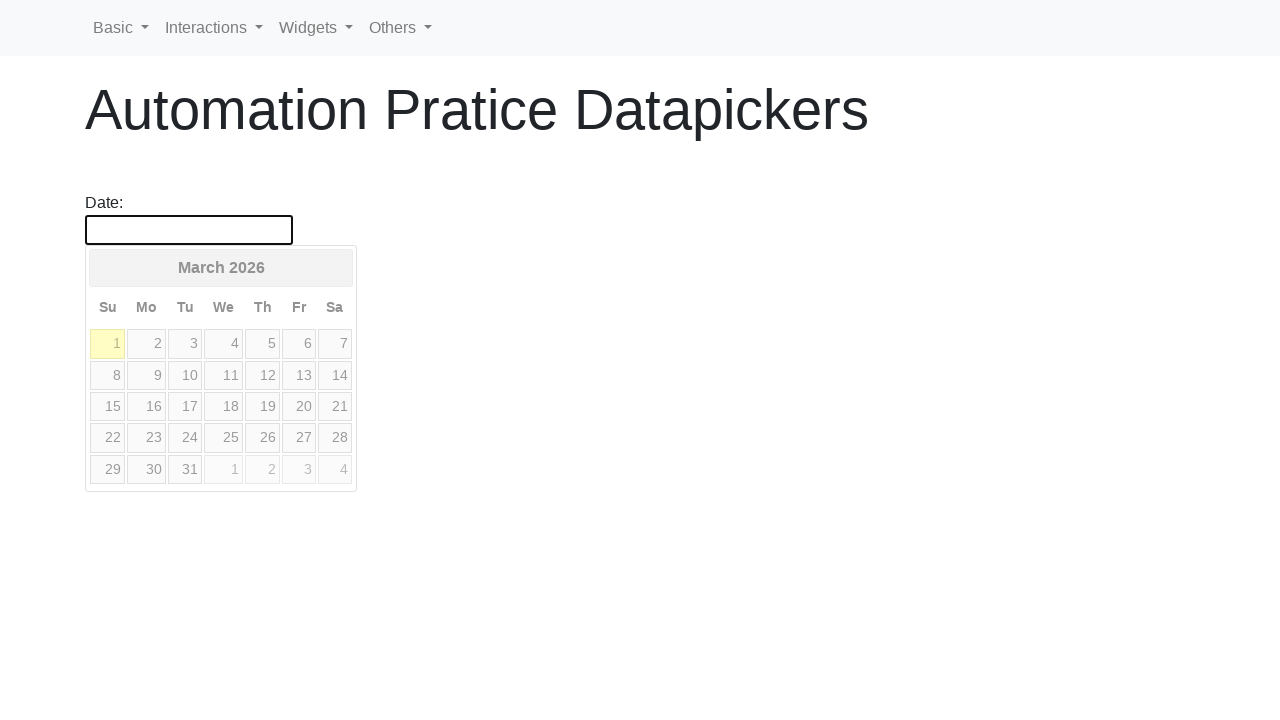

Calendar appeared
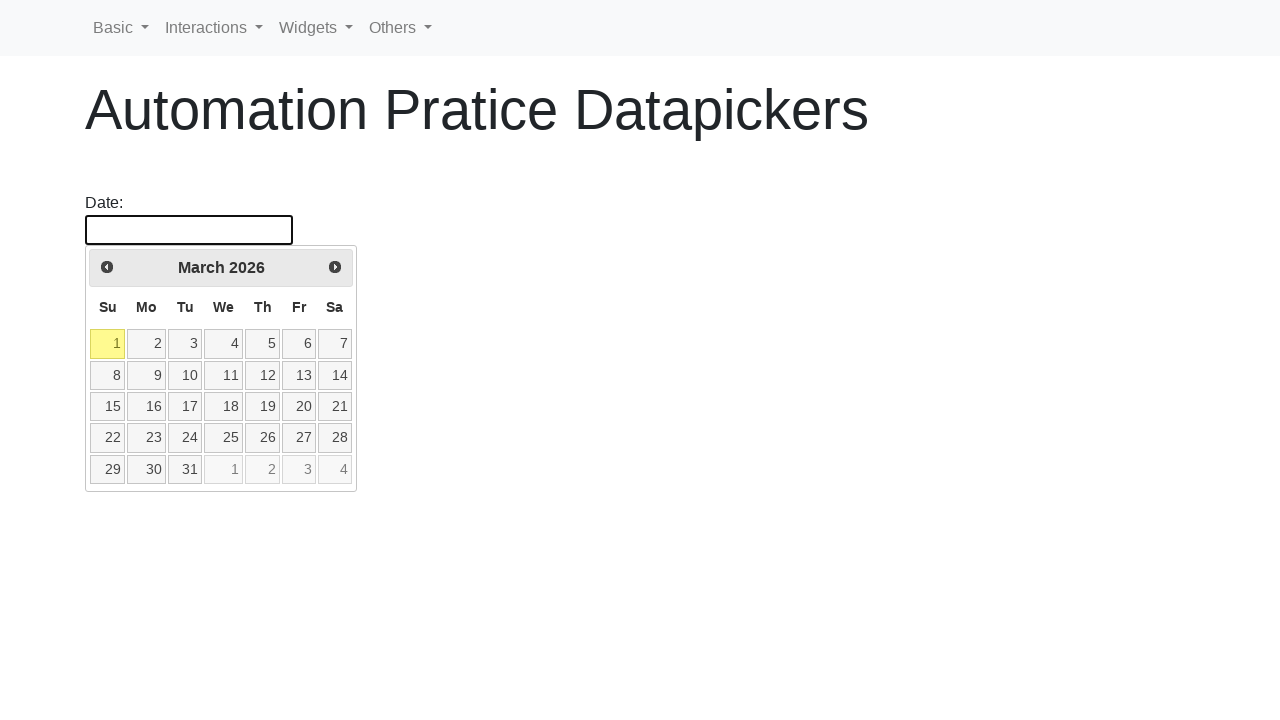

Clicked next month button to navigate to next month at (335, 267) on a[data-handler='next']
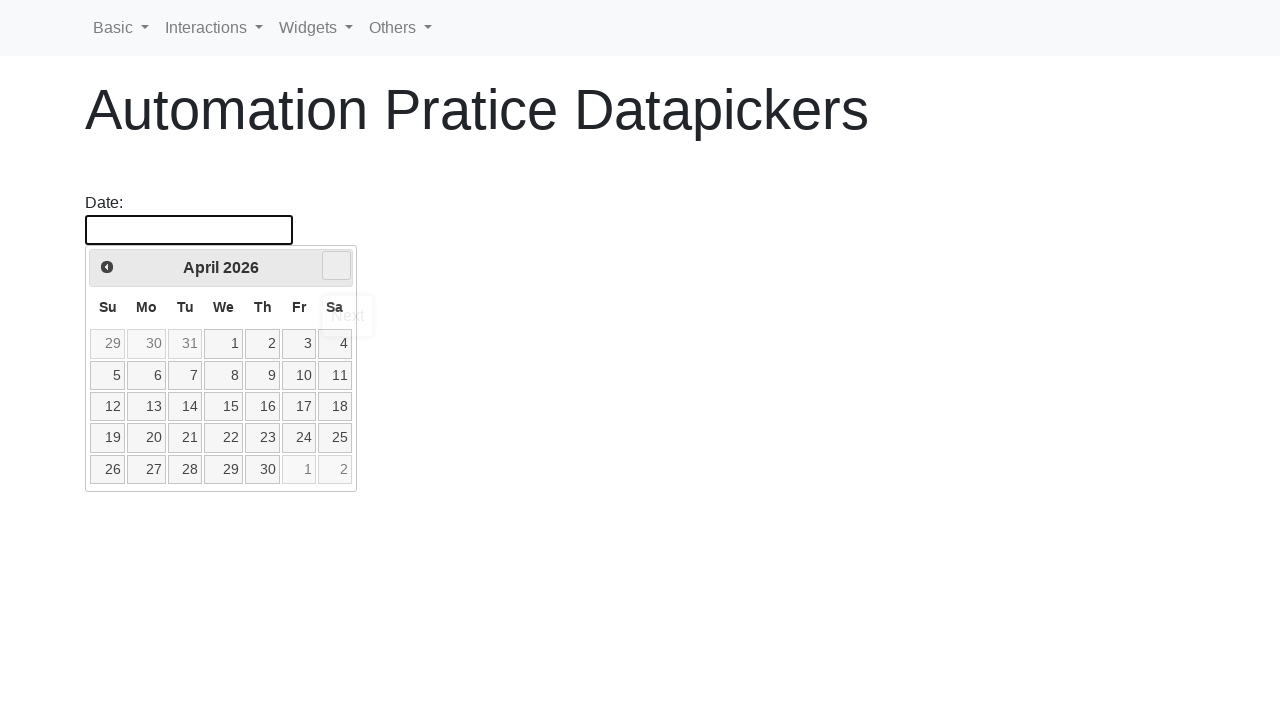

Clicked on day 1 of the next month at (224, 344) on .ui-datepicker td:not(.ui-datepicker-other-month) a:text-is('1')
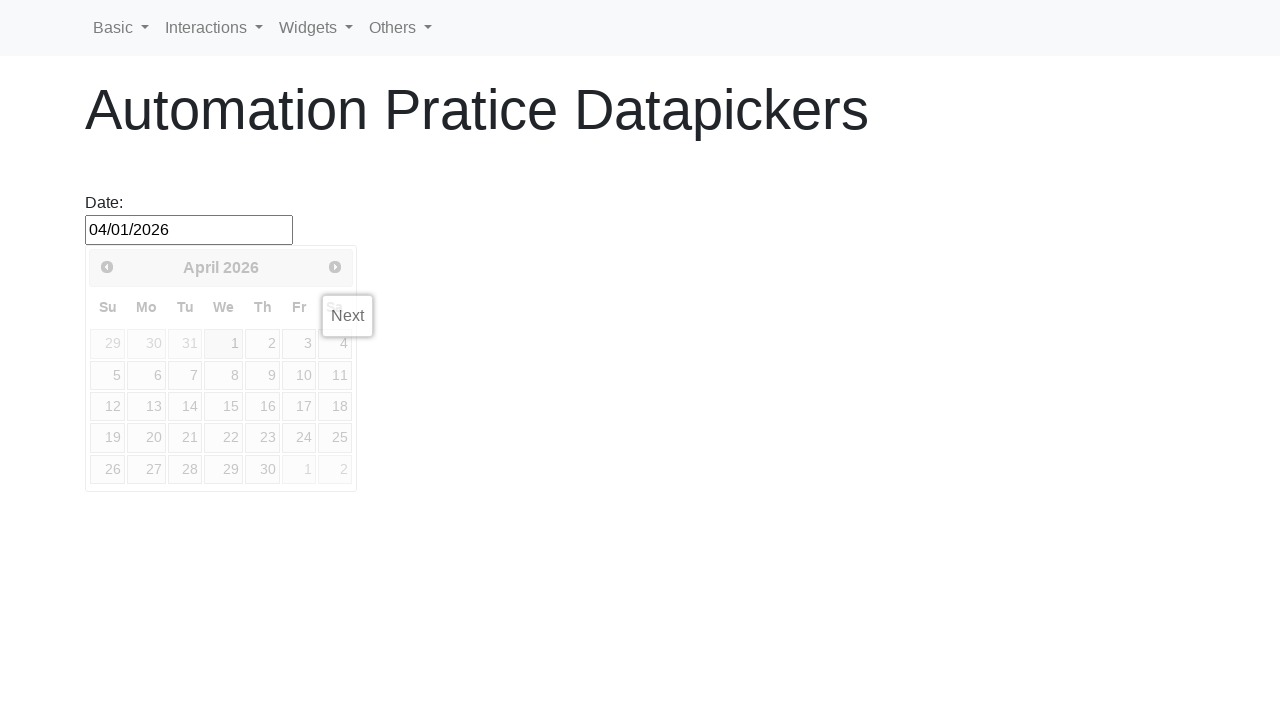

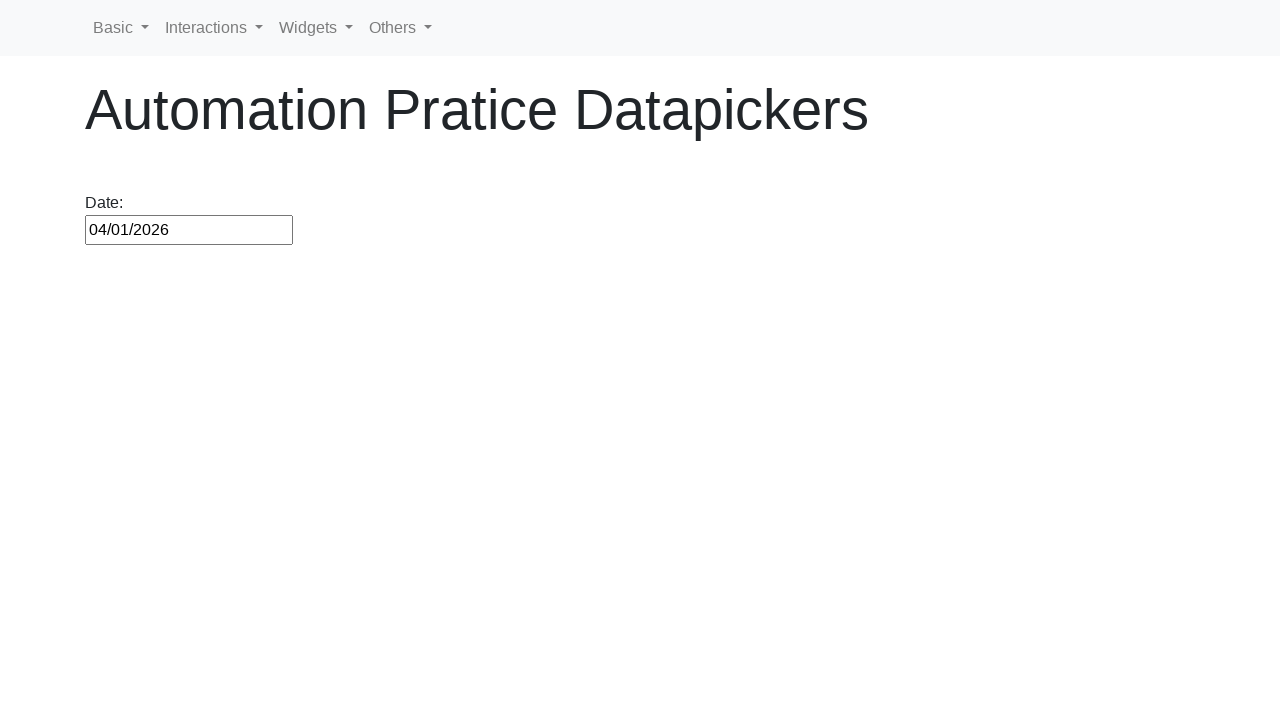